Tests successful login with valid credentials by filling username and password fields and clicking login button

Starting URL: http://the-internet.herokuapp.com/login

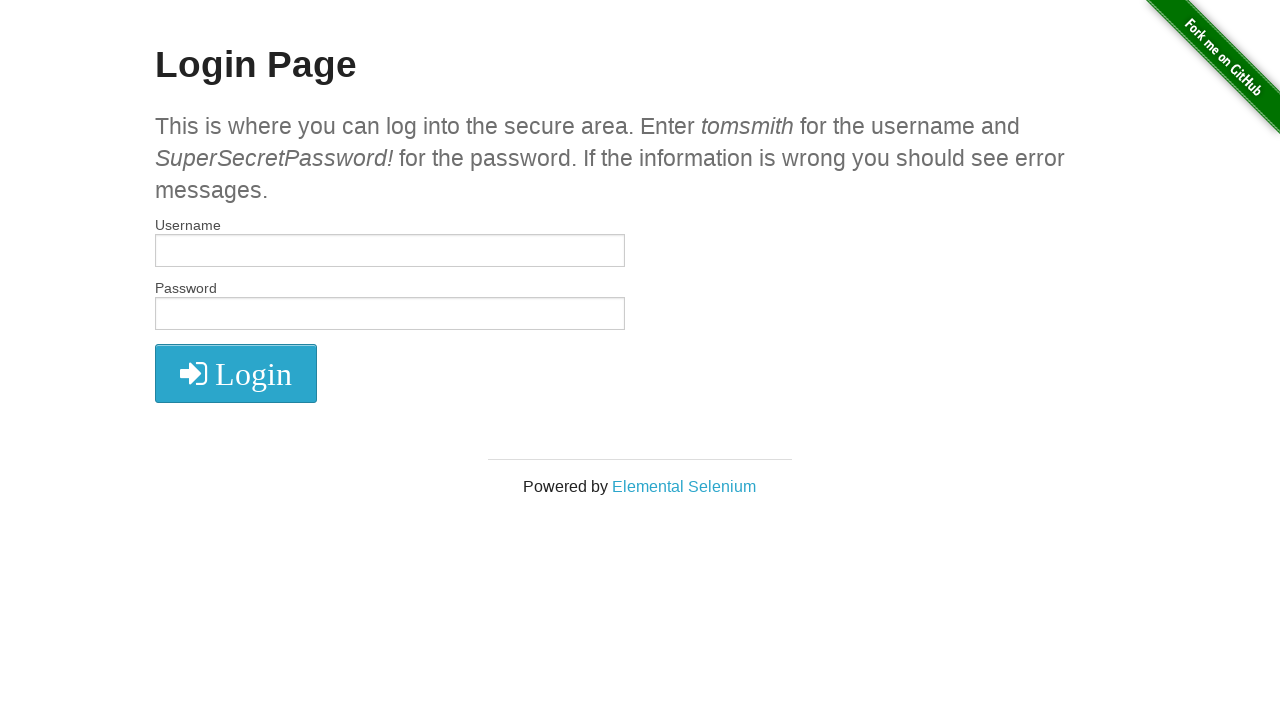

Filled username field with 'tomsmith' on //input[@id='username']
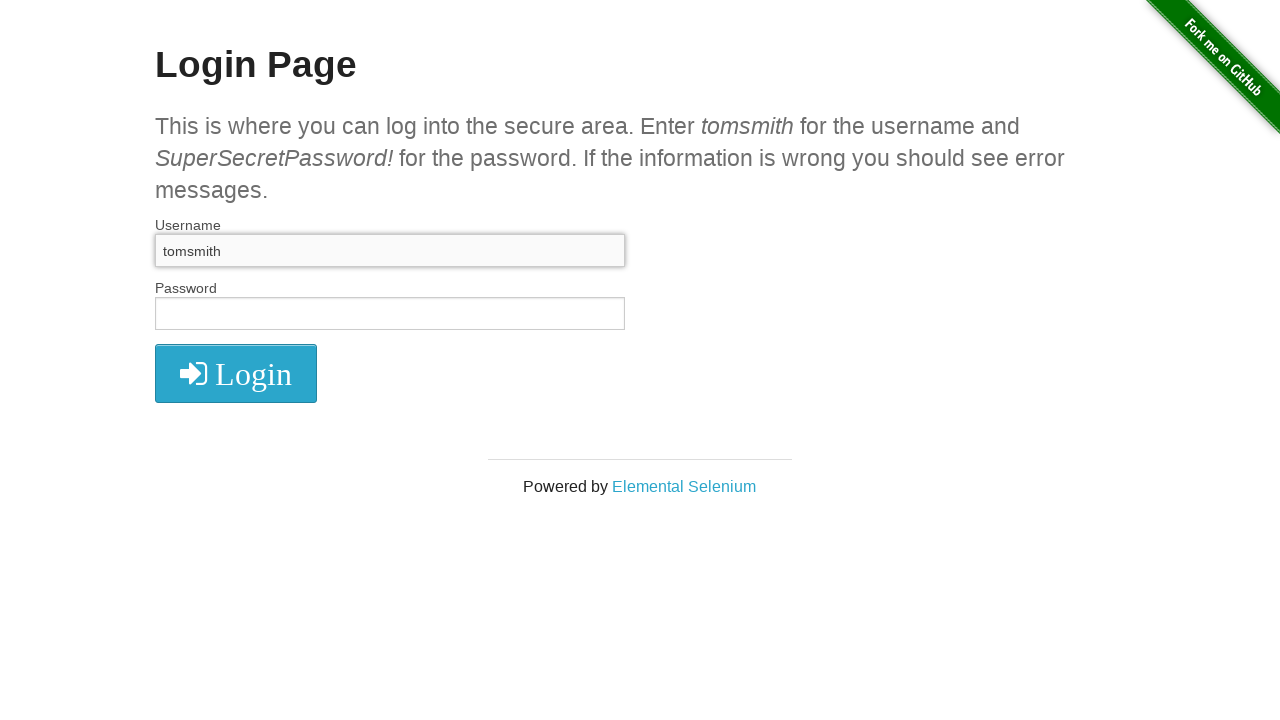

Filled password field with 'SuperSecretPassword!' on //input[@id='password']
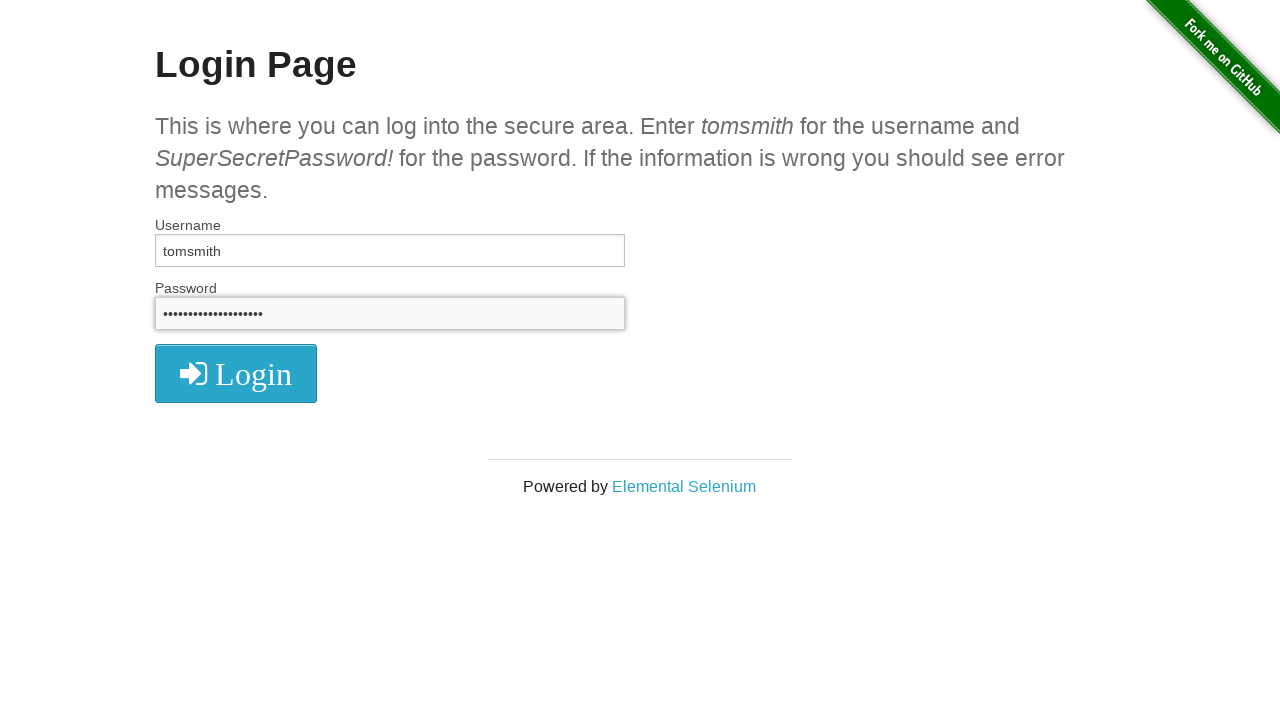

Clicked login button to submit credentials at (236, 373) on xpath=//button[@type='submit']
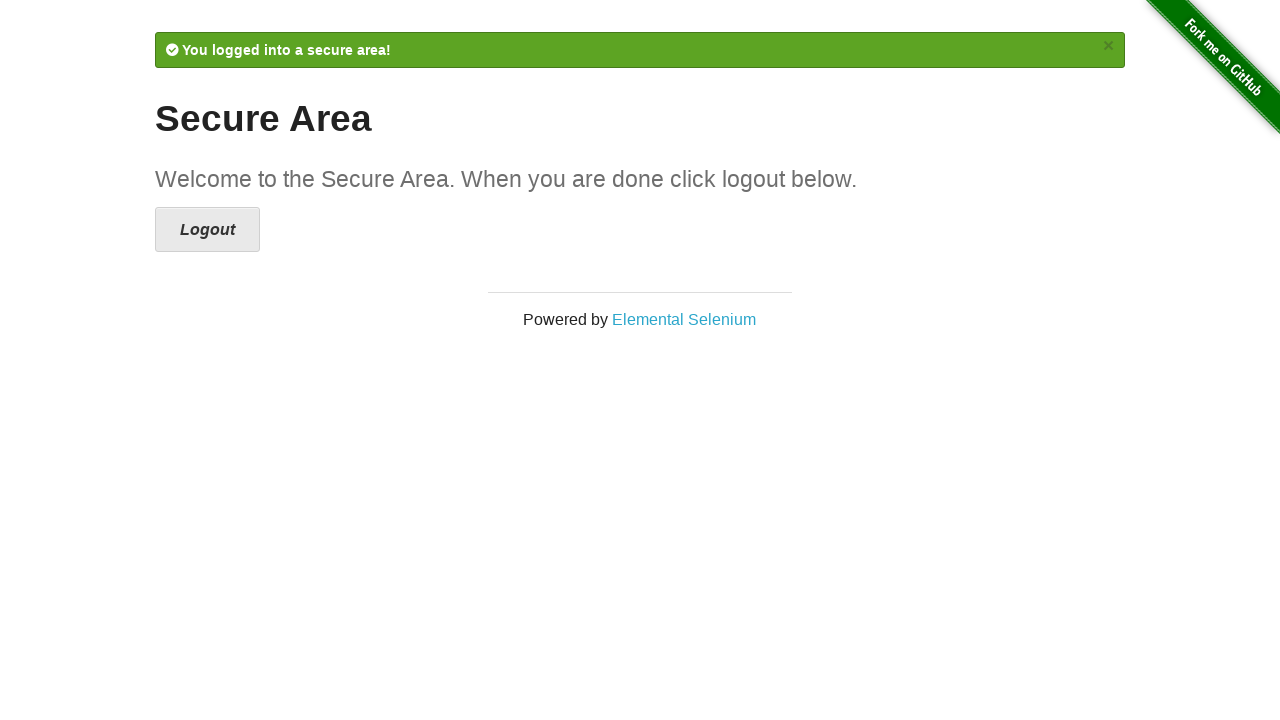

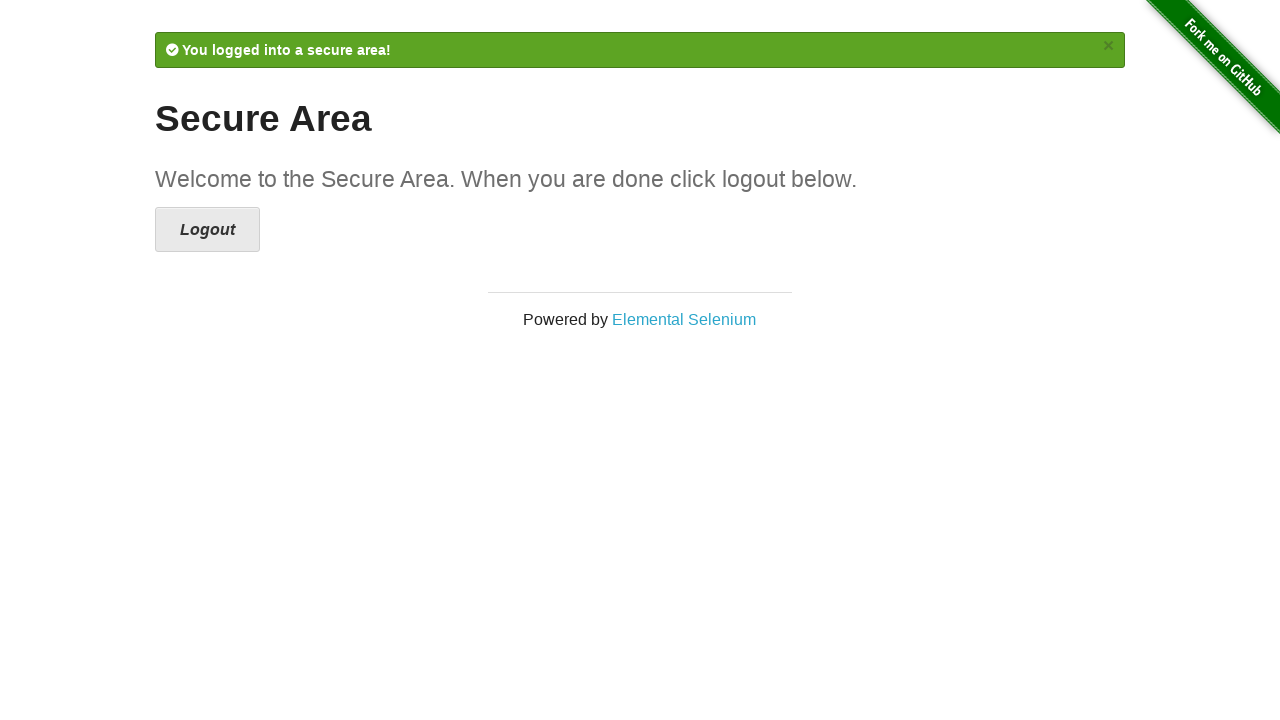